Tests an e-commerce grocery shopping flow by searching for products containing "ber", adding all matching items to cart, proceeding to checkout, and applying a promo code

Starting URL: https://rahulshettyacademy.com/seleniumPractise/

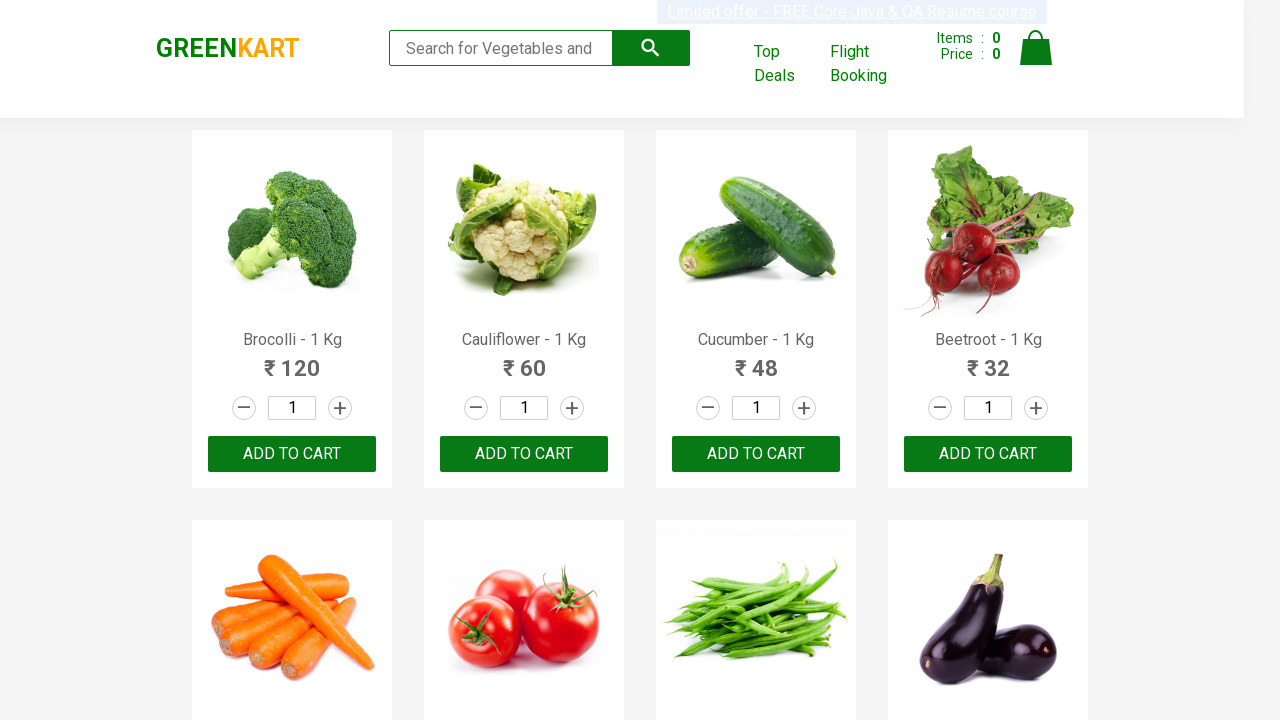

Filled search field with 'ber' to find berry products on input.search-keyword
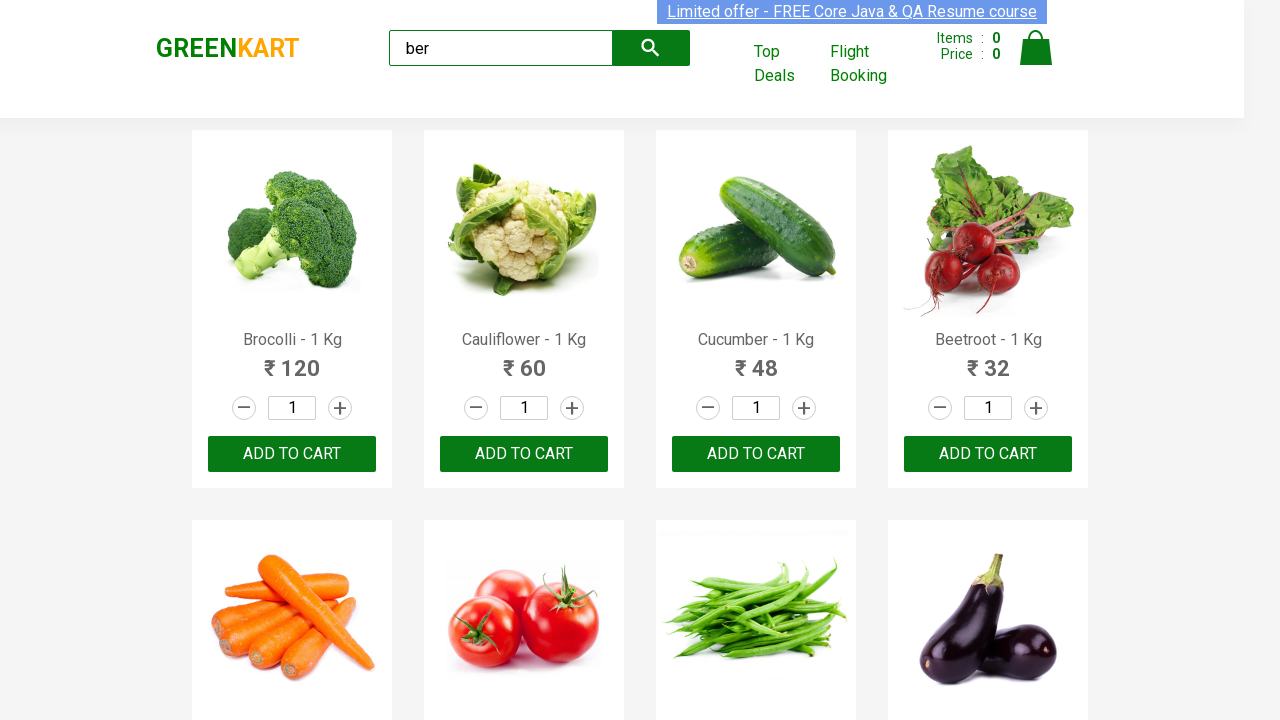

Waited 2 seconds for search results to load
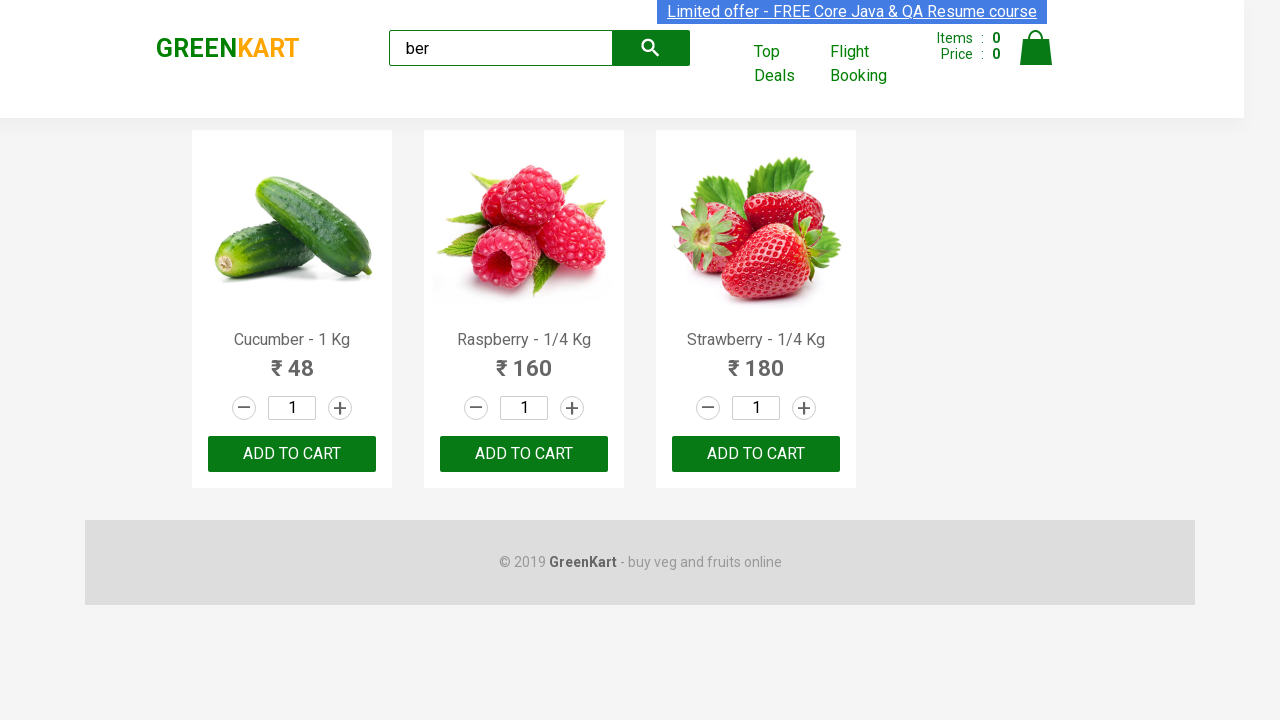

Add to Cart buttons are now visible
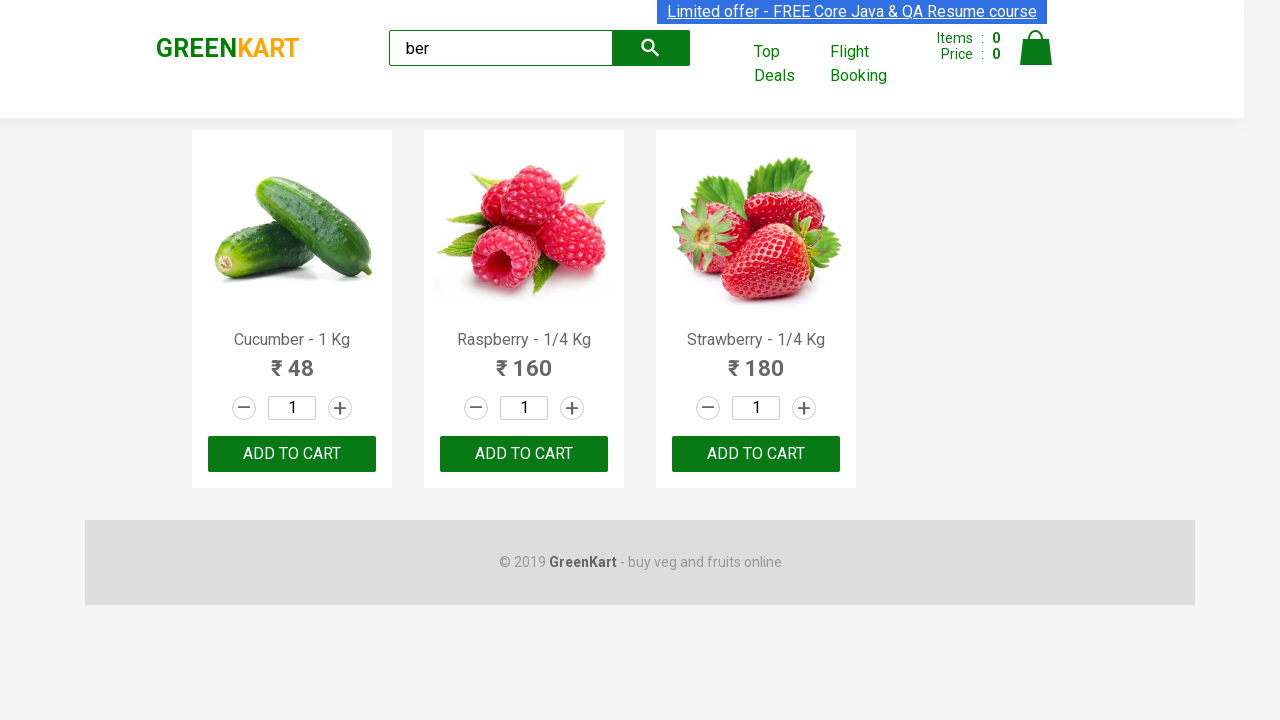

Clicked Add to Cart button 1 of 3 at (292, 454) on xpath=//div[@class='product-action']/button >> nth=0
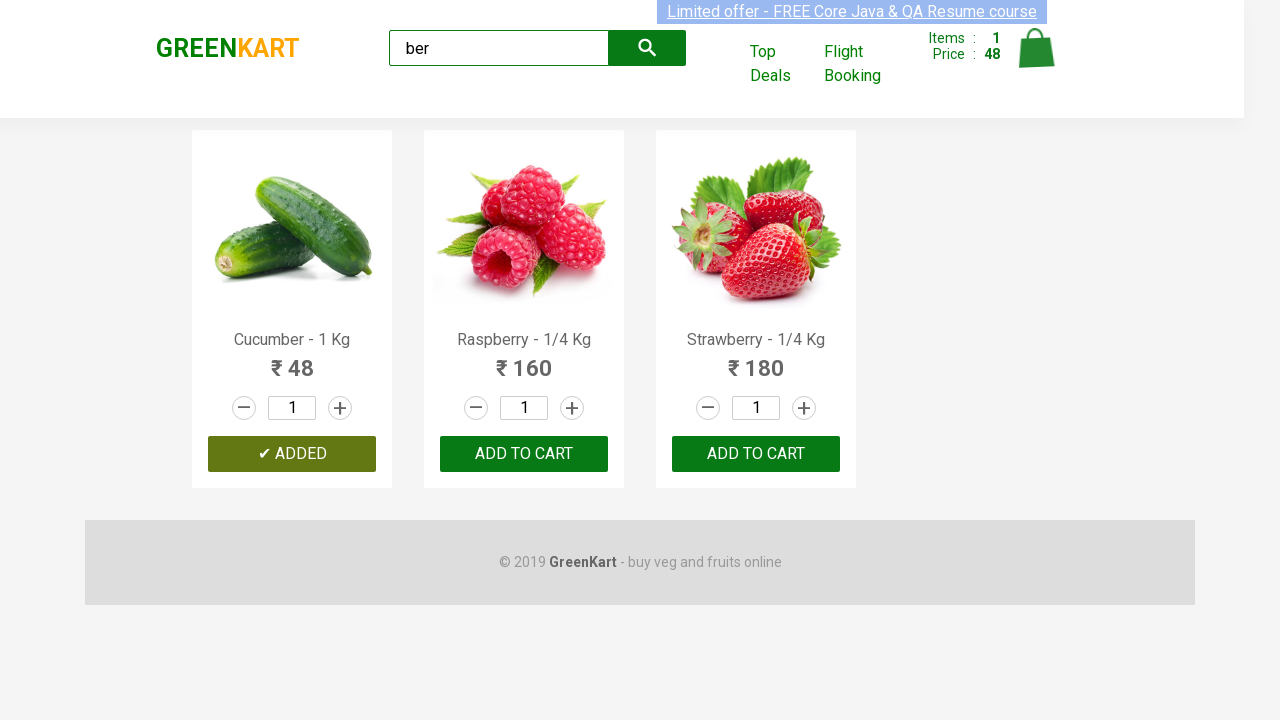

Clicked Add to Cart button 2 of 3 at (524, 454) on xpath=//div[@class='product-action']/button >> nth=1
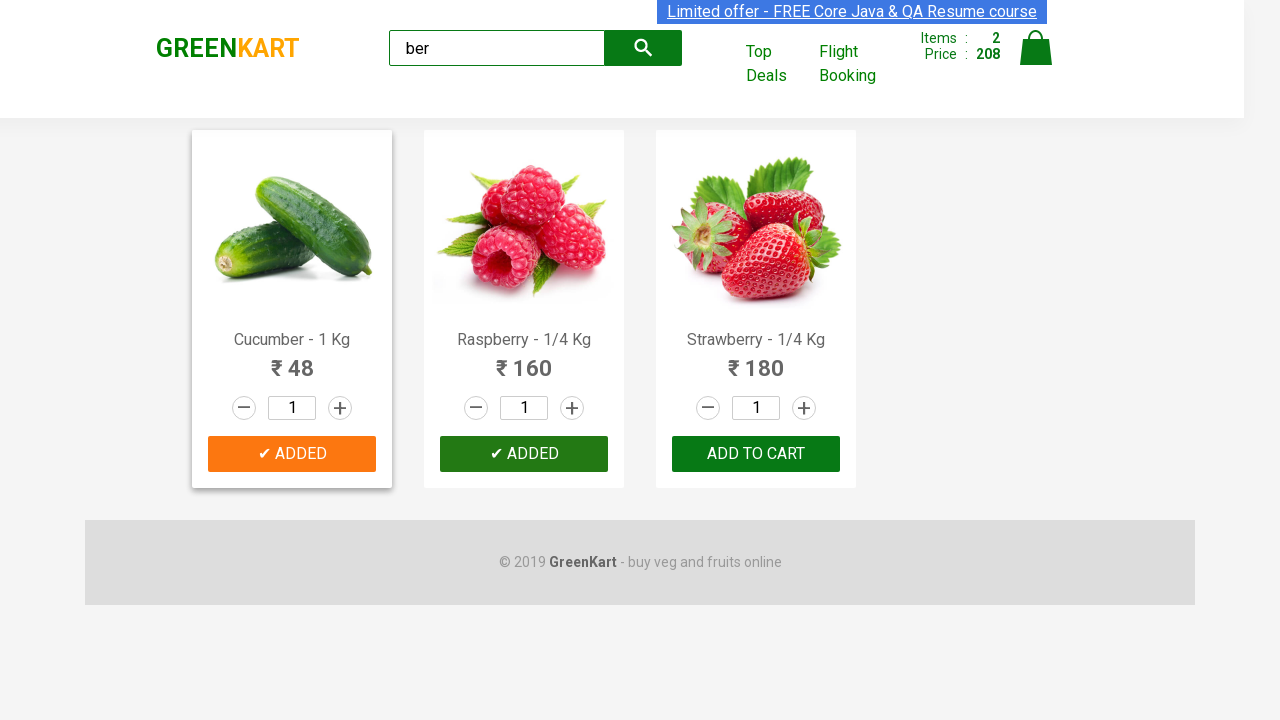

Clicked Add to Cart button 3 of 3 at (756, 454) on xpath=//div[@class='product-action']/button >> nth=2
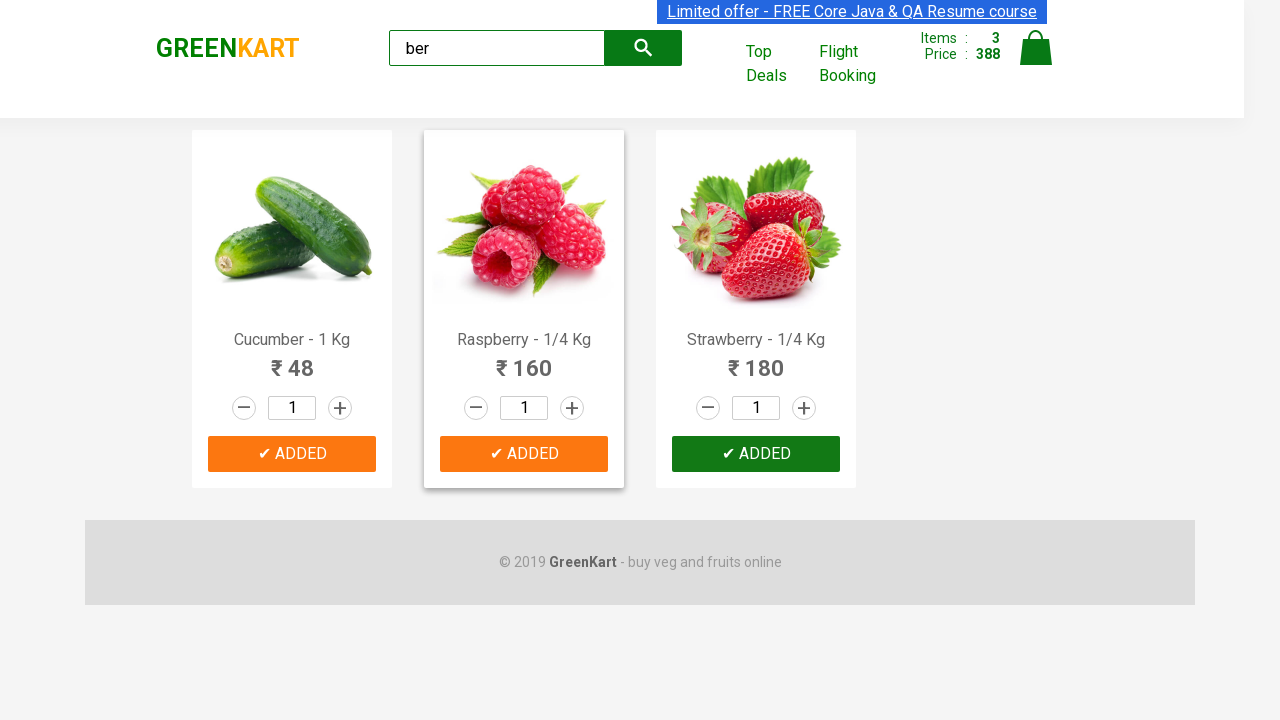

Clicked cart icon to view shopping cart at (1036, 48) on img[alt='Cart']
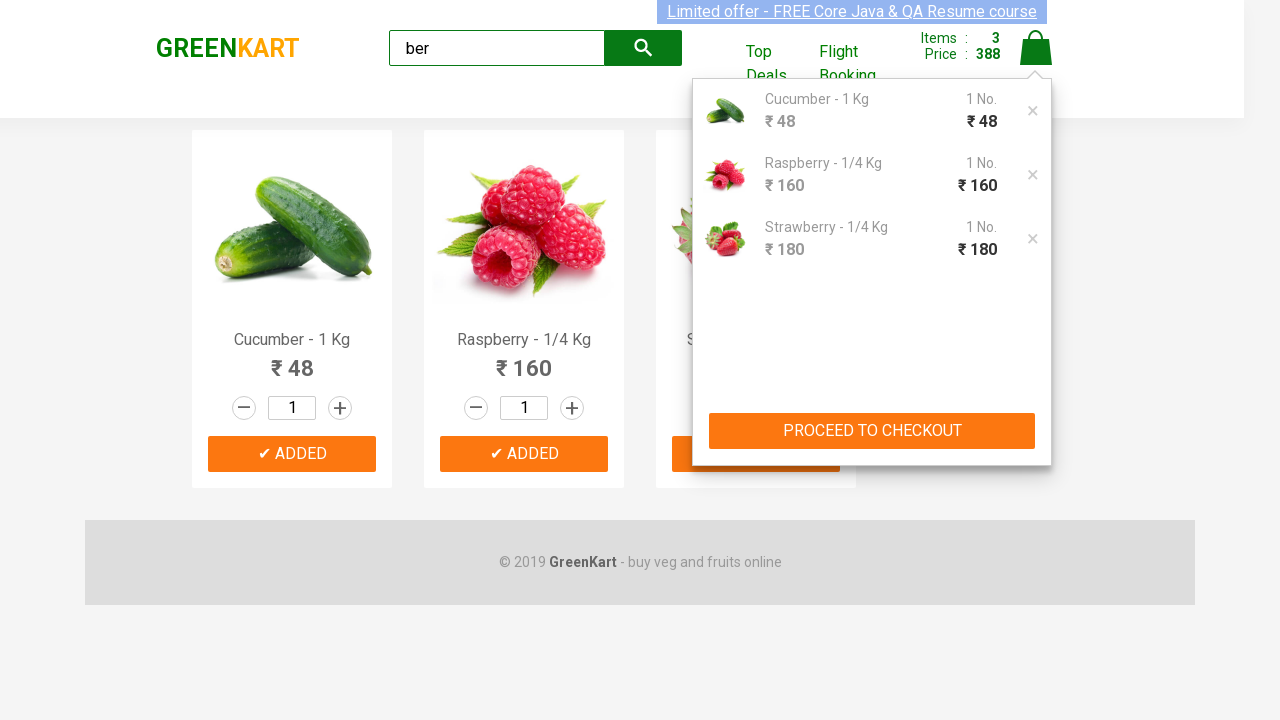

Clicked PROCEED TO CHECKOUT button at (872, 431) on xpath=//button[text()='PROCEED TO CHECKOUT']
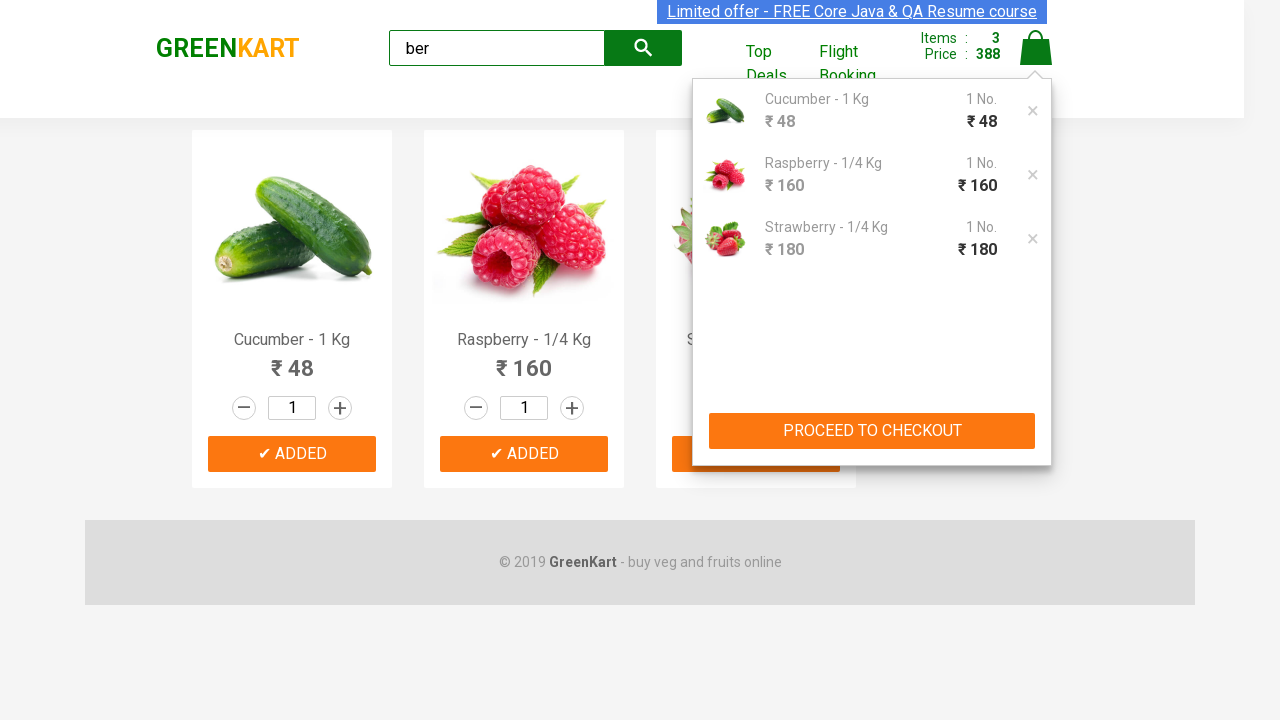

Entered promo code 'rahulshettyacademy' on .promoCode
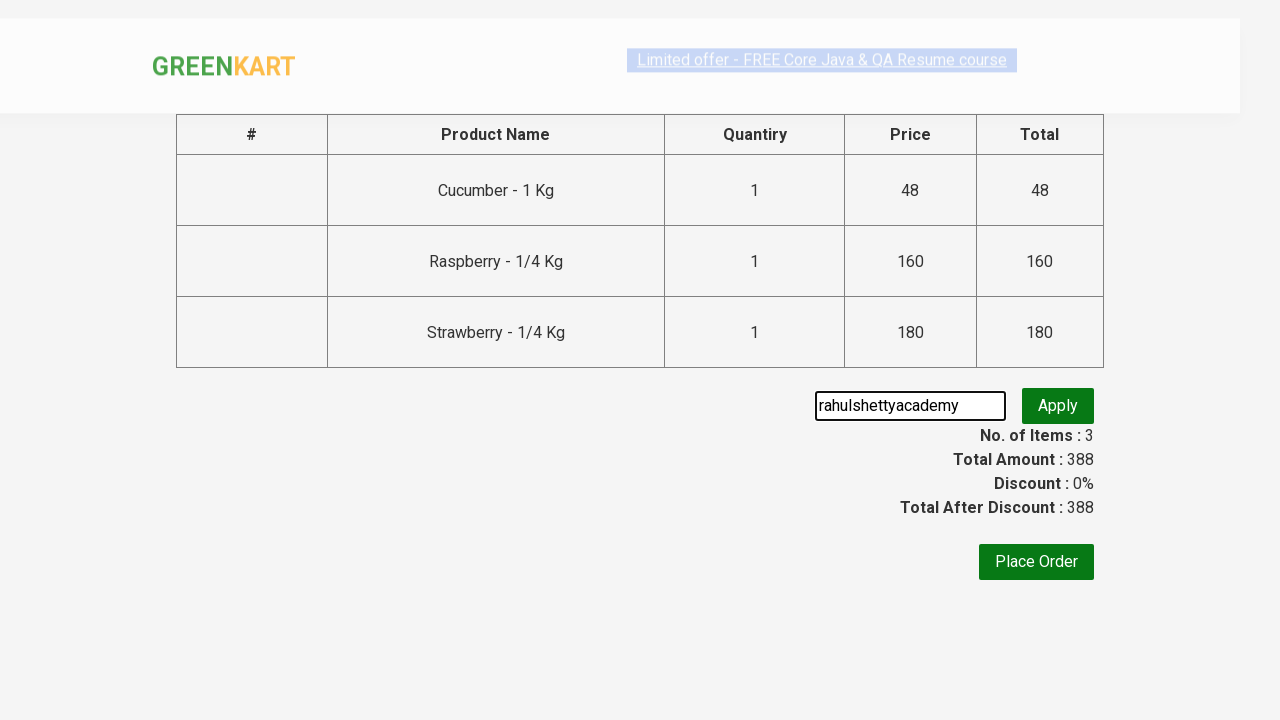

Clicked apply promo code button at (1058, 406) on .promoBtn
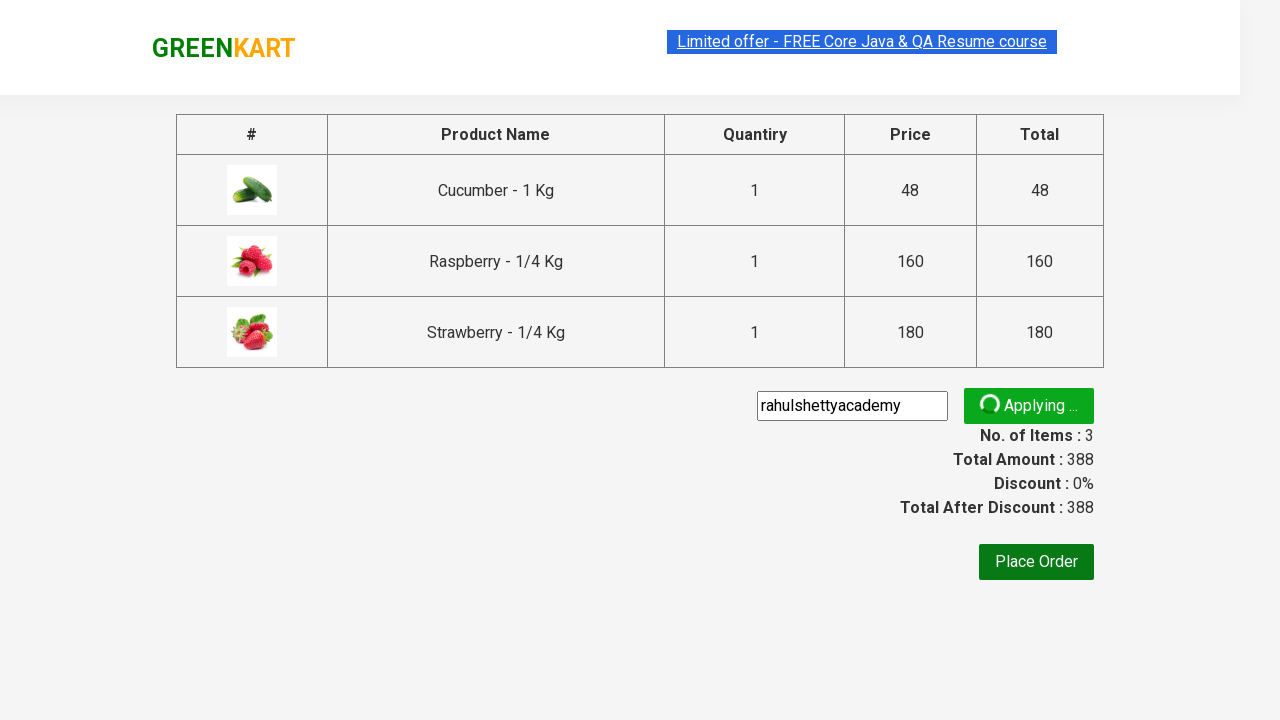

Promo code was successfully applied
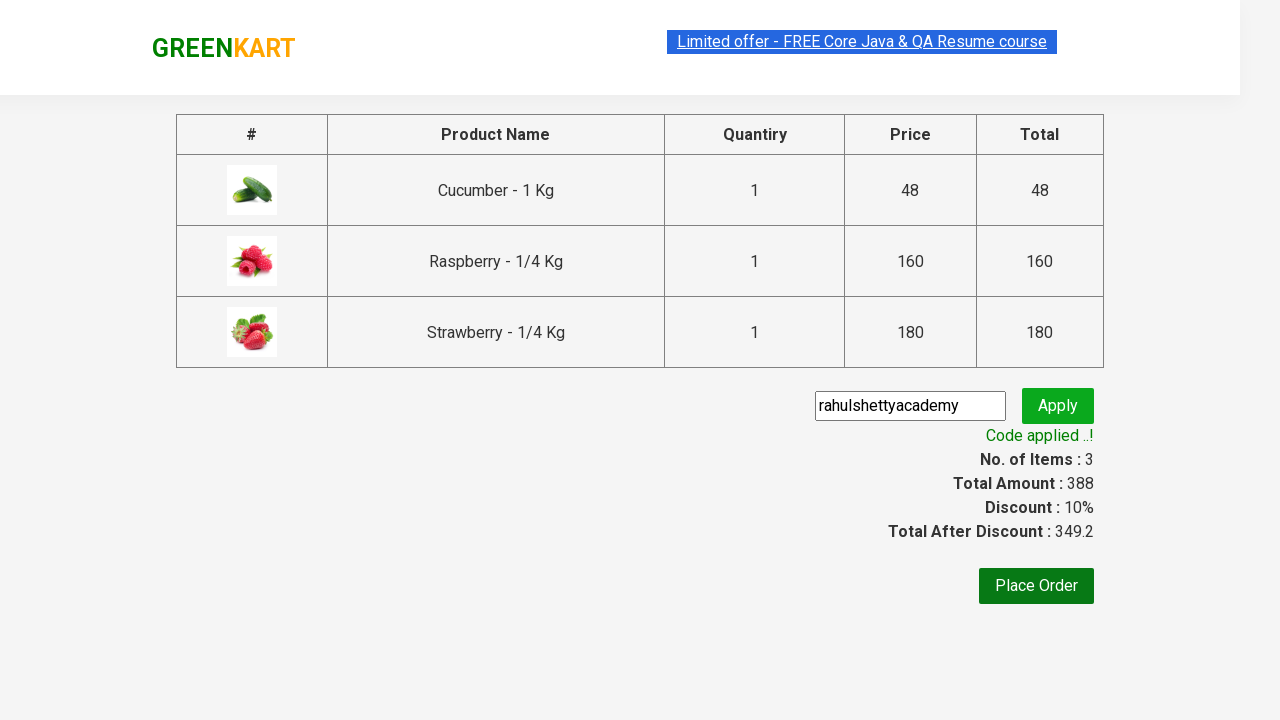

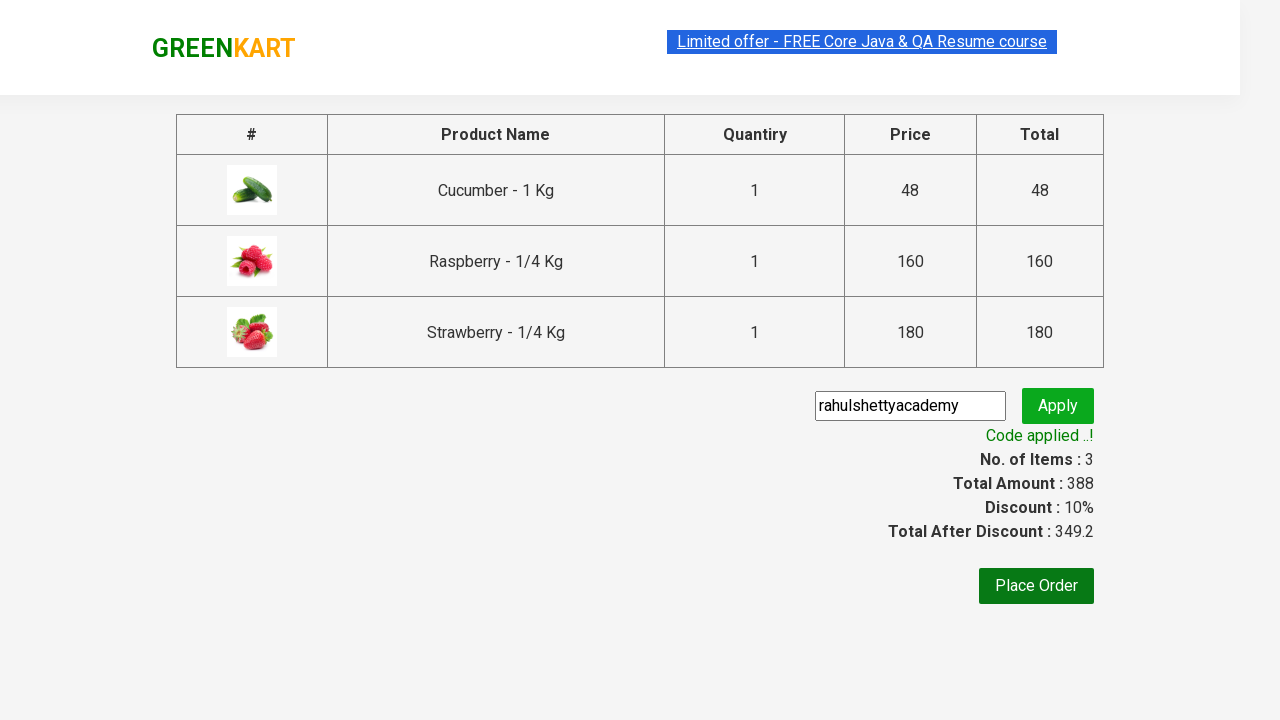